Tests ESCAPE key press functionality by sending ESCAPE key to input field and verifying the result message

Starting URL: http://the-internet.herokuapp.com/

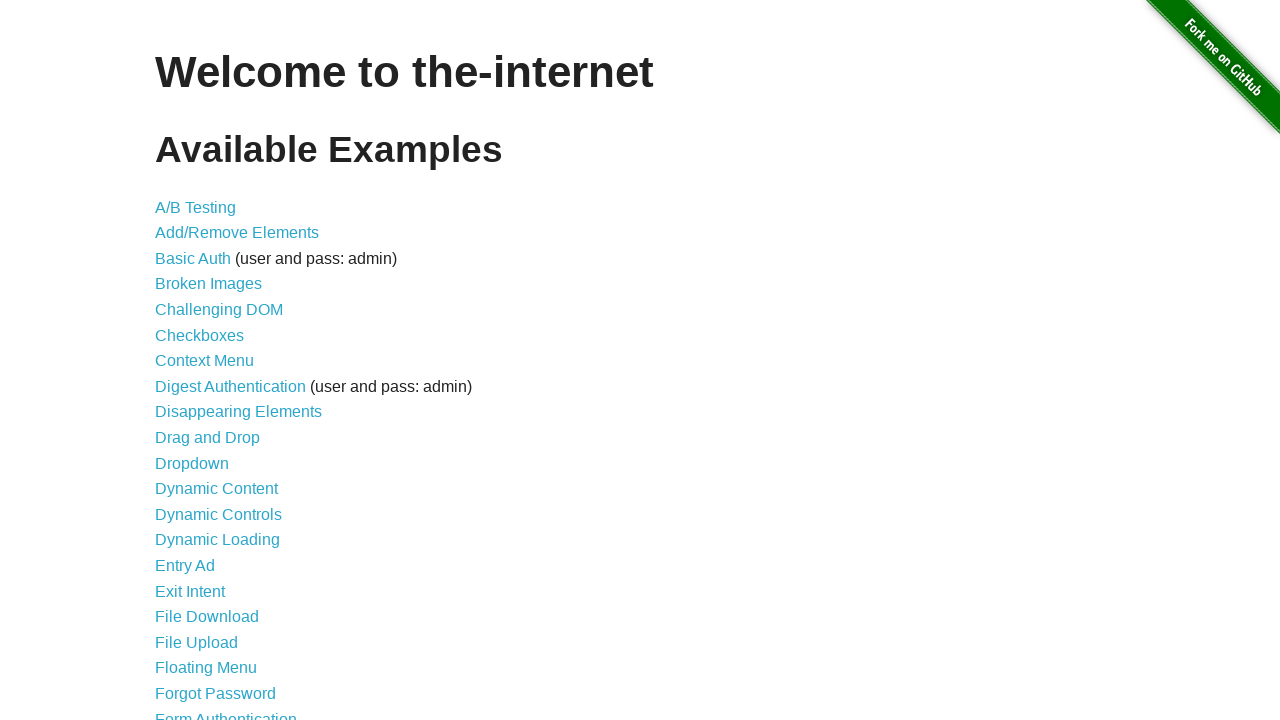

Clicked 'Key Presses' link to navigate to key press test page at (200, 360) on text=Key Presses
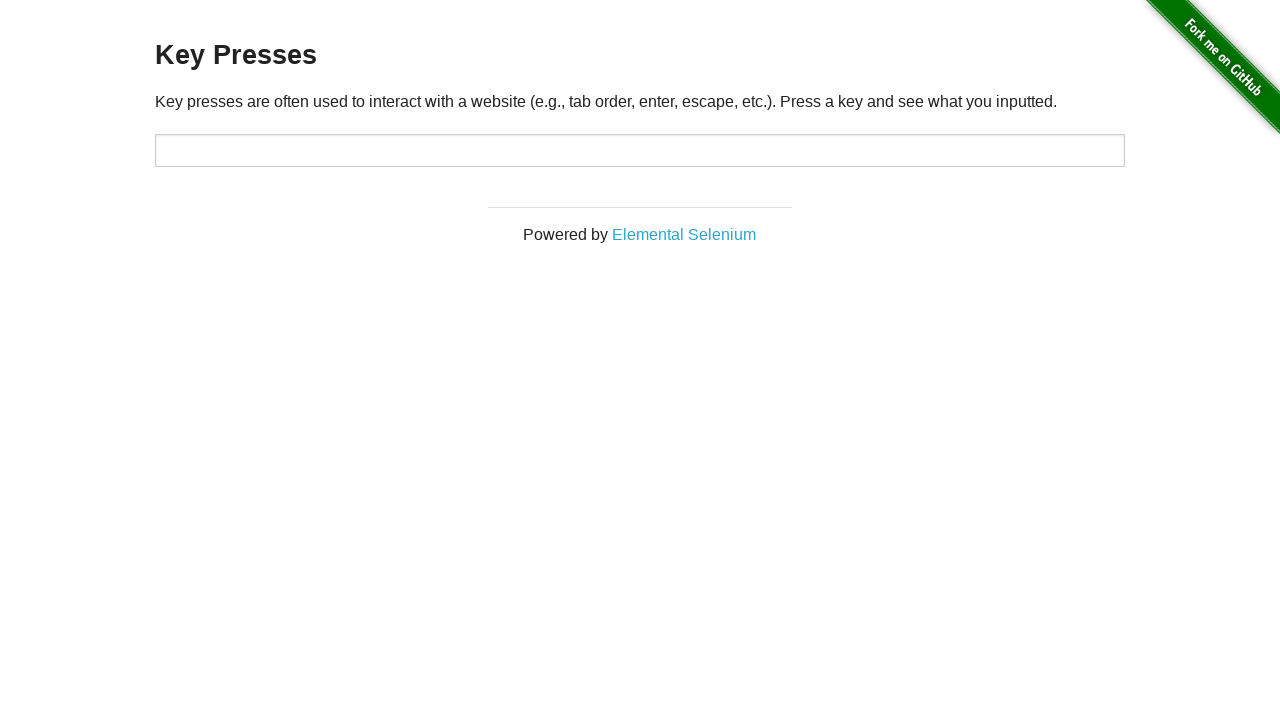

Sent ESCAPE key press to input field on #target
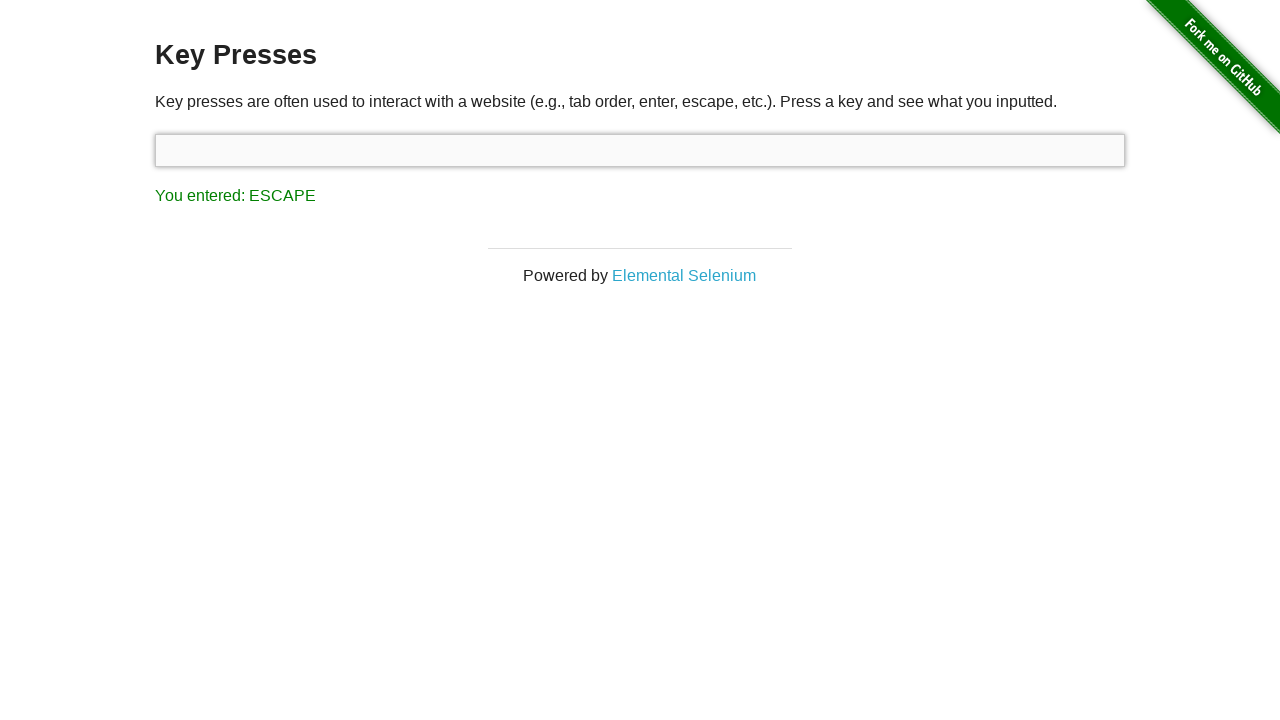

Retrieved result text from result element
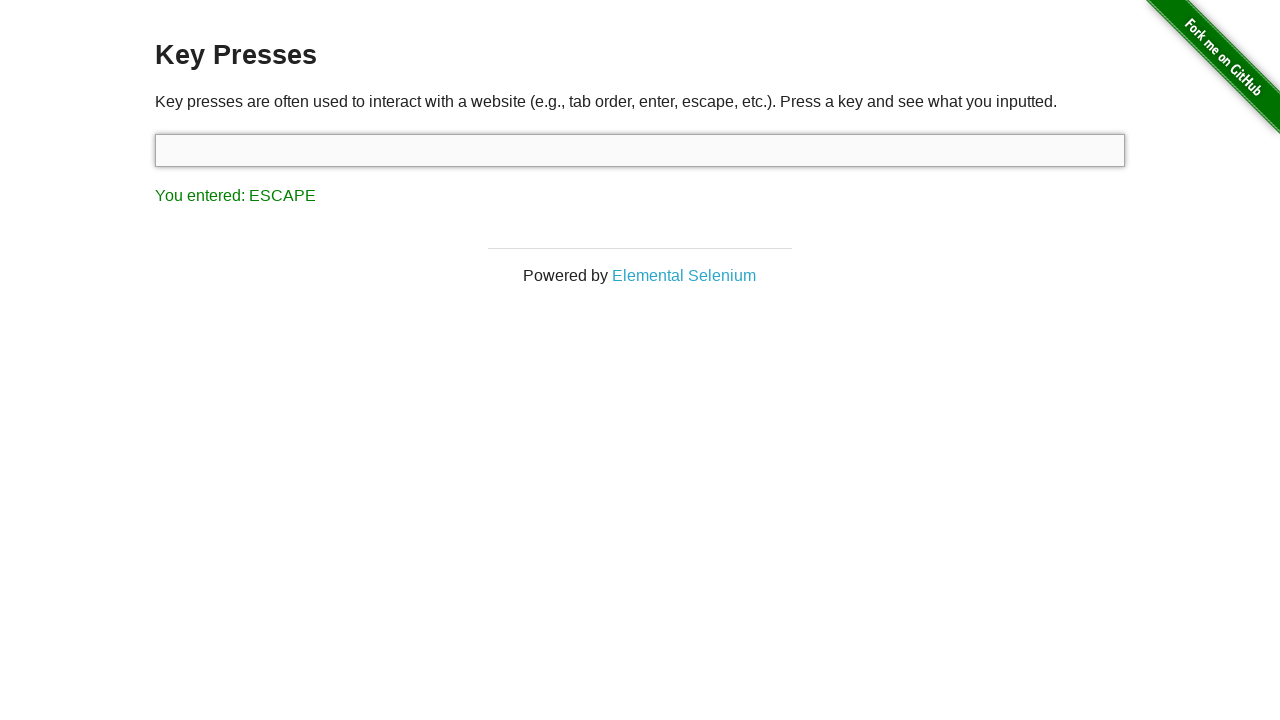

Verified result text matches expected 'You entered: ESCAPE'
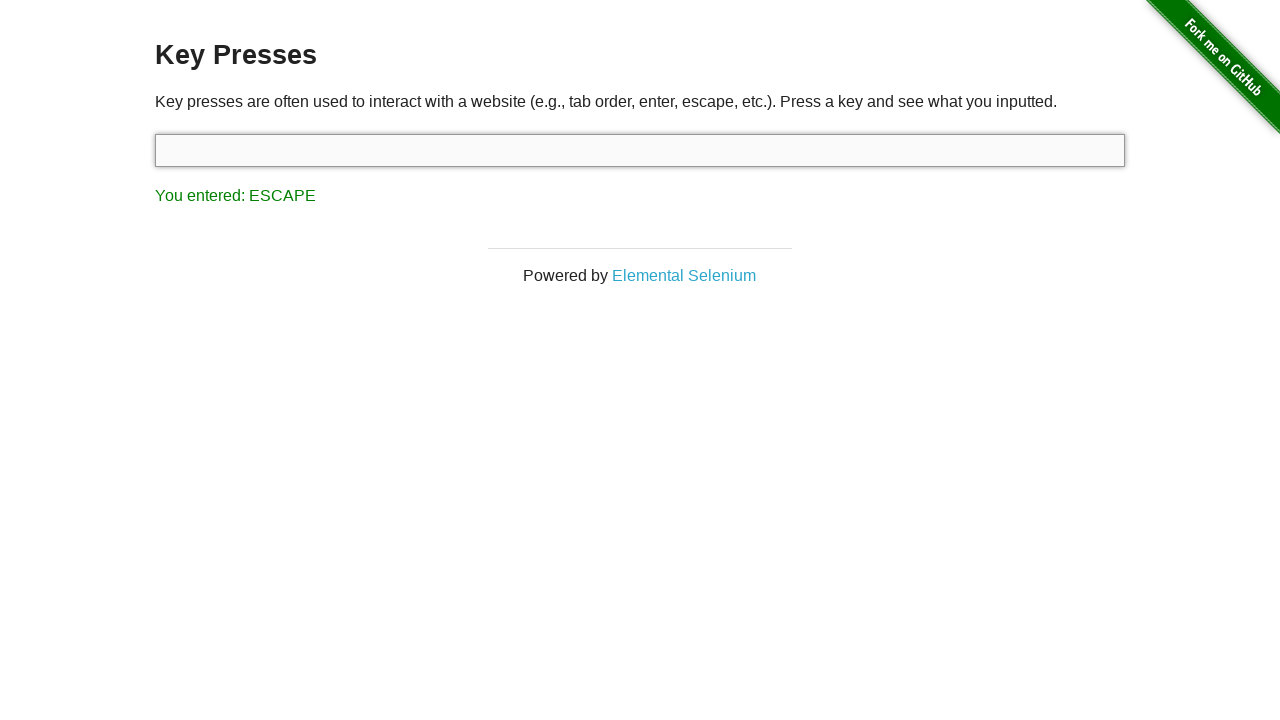

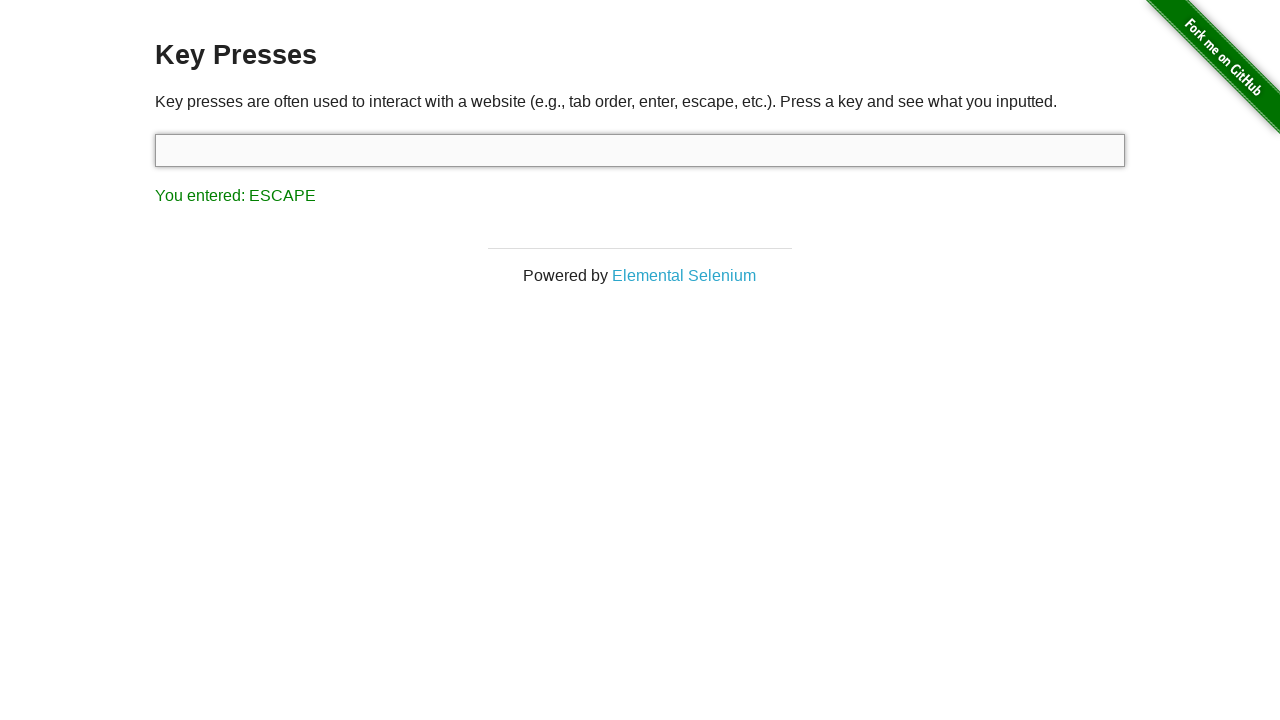